Tests confirm dialog handling by clicking the confirm button, capturing the message, and accepting the confirmation dialog

Starting URL: https://rahulshettyacademy.com/AutomationPractice/

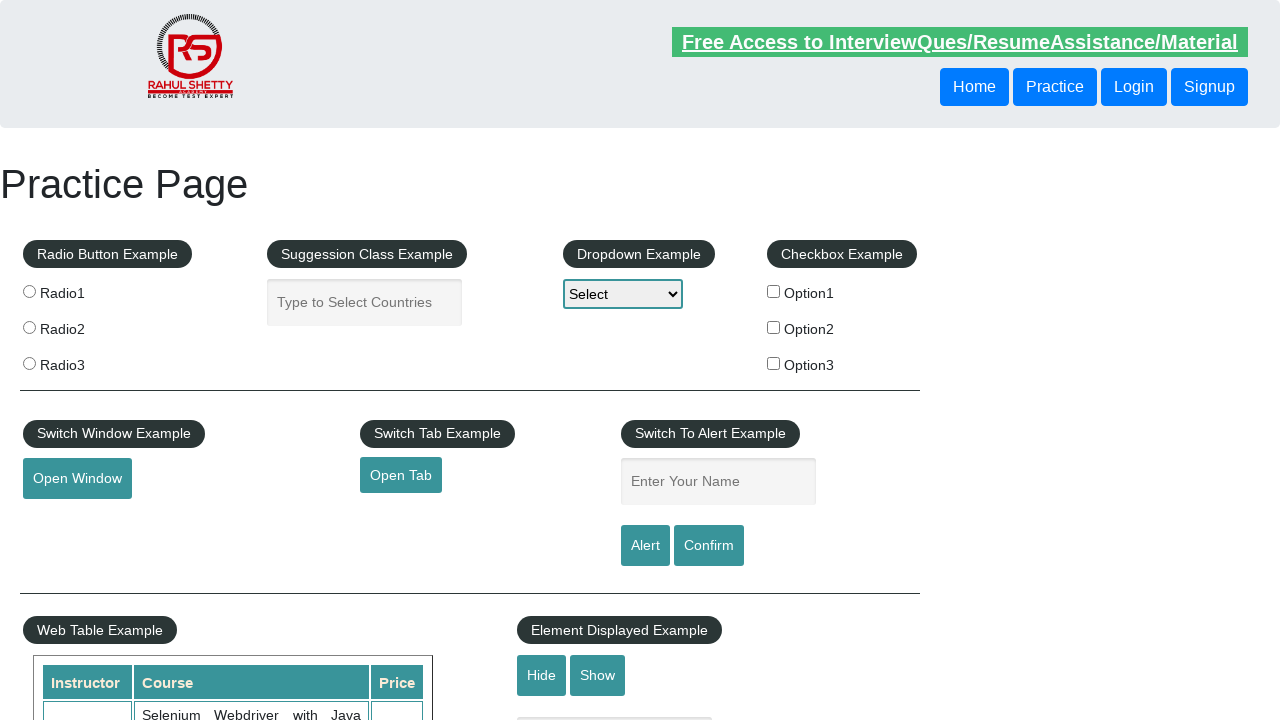

Filled name field with 'Aman' on input#name
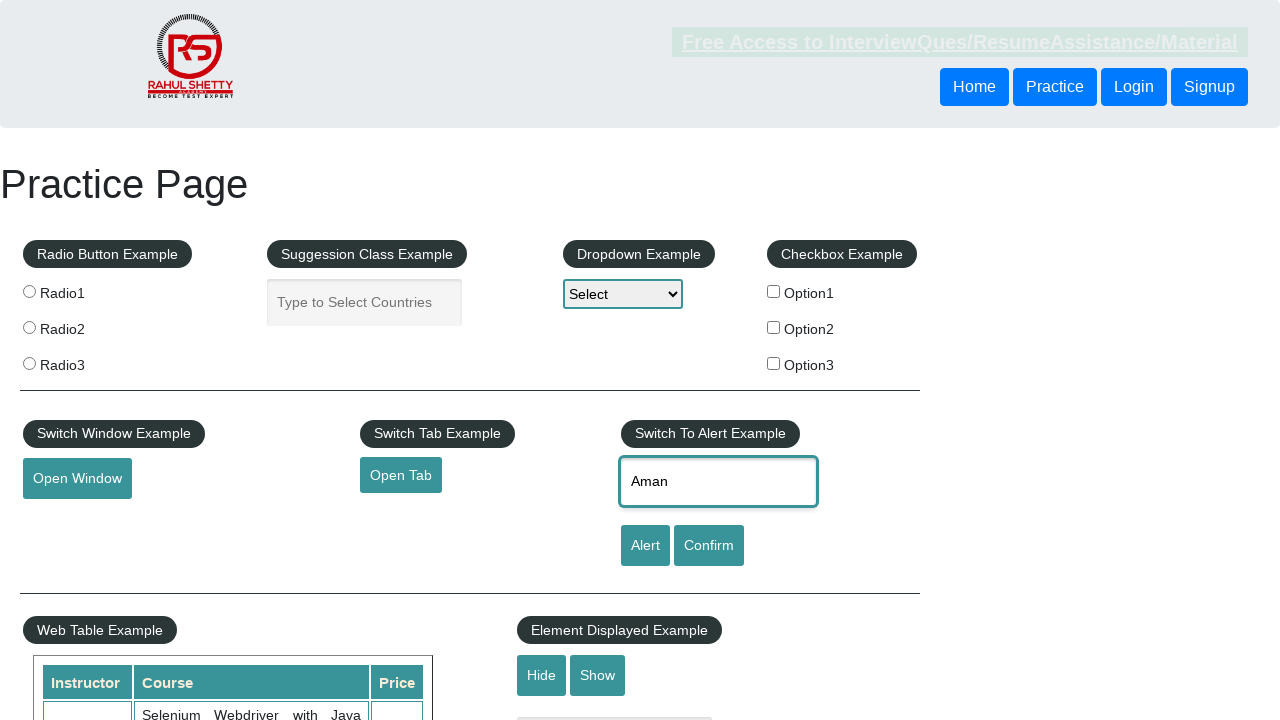

Clicked alert button at (645, 546) on input#alertbtn
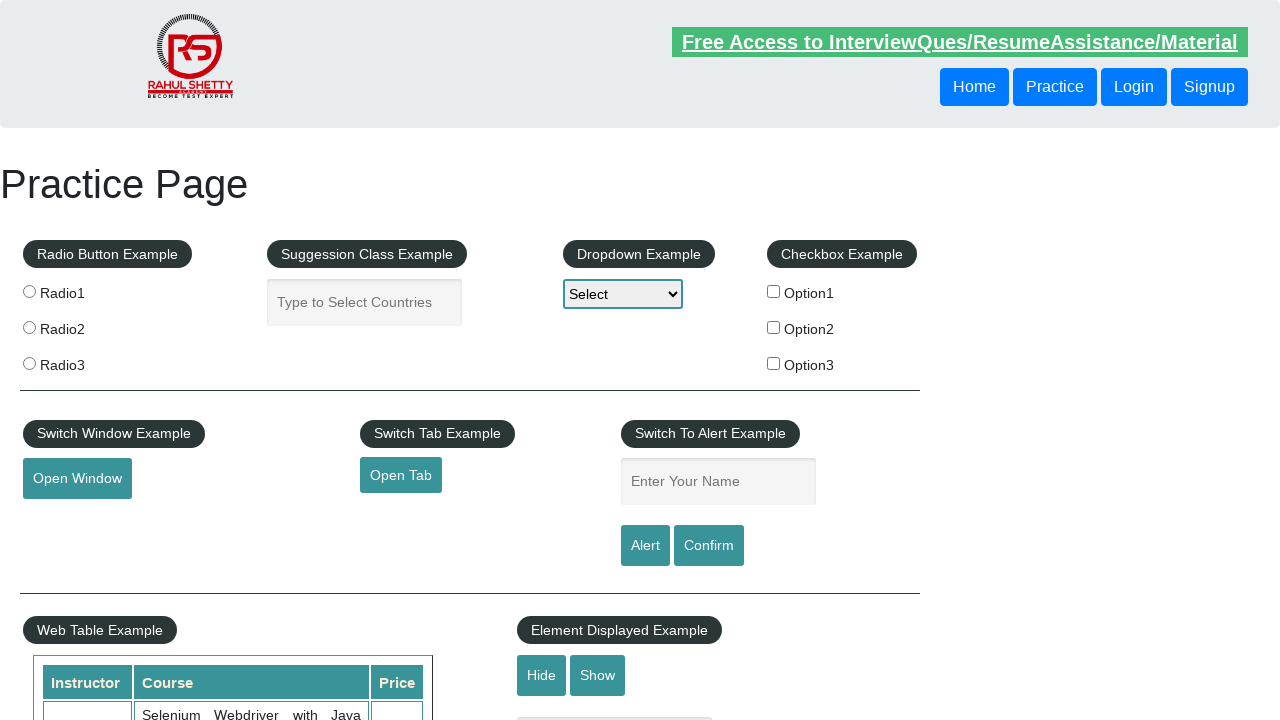

Set up dialog handler to accept alert
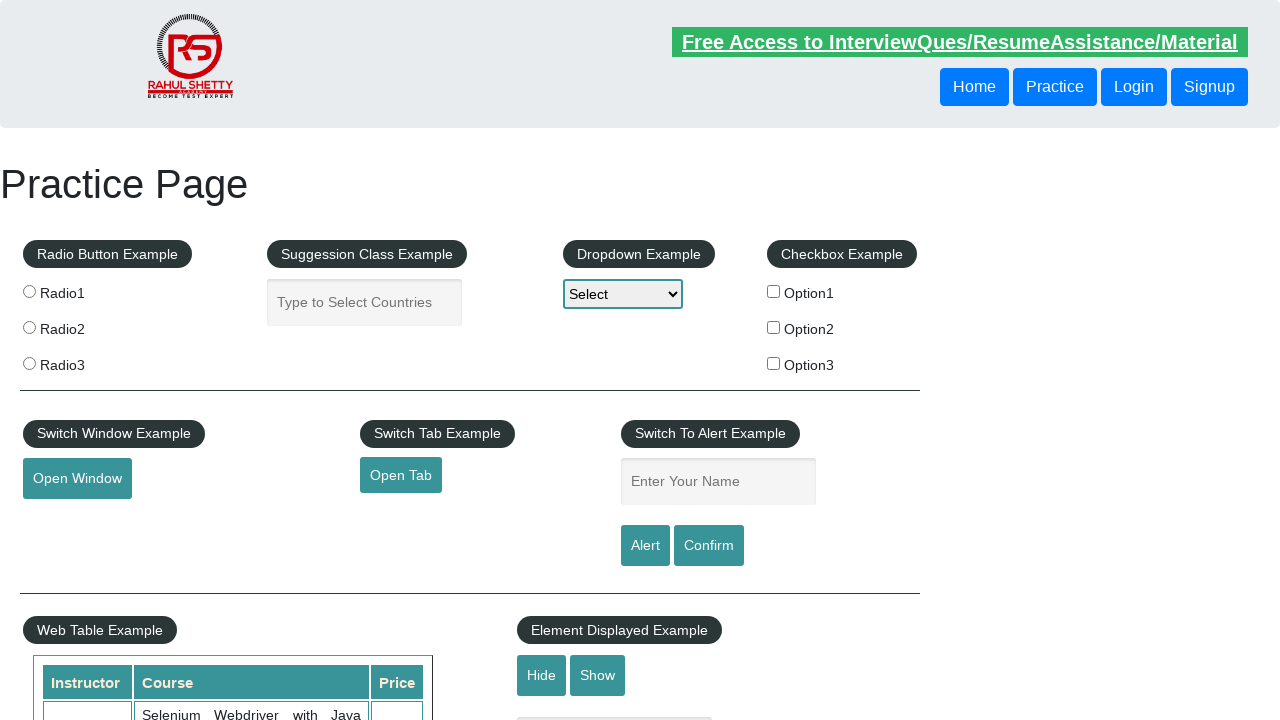

Clicked confirm button at (709, 546) on input#confirmbtn
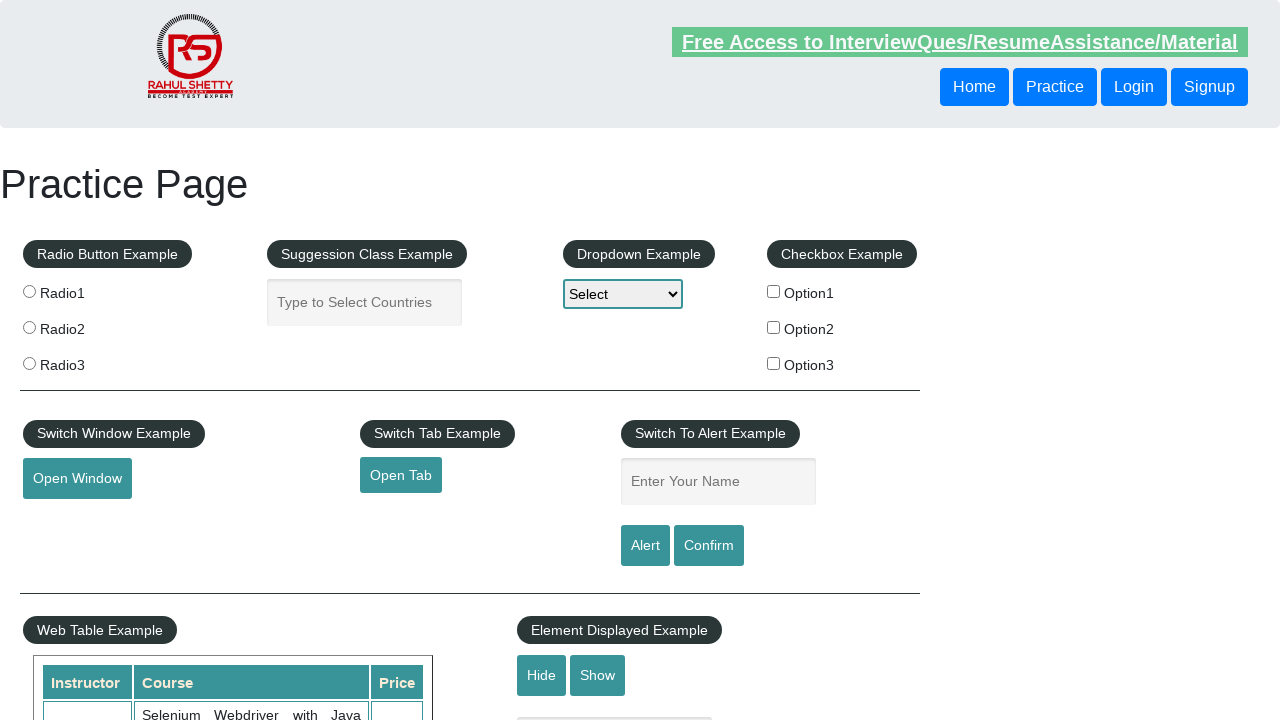

Registered confirm dialog handler with message capture
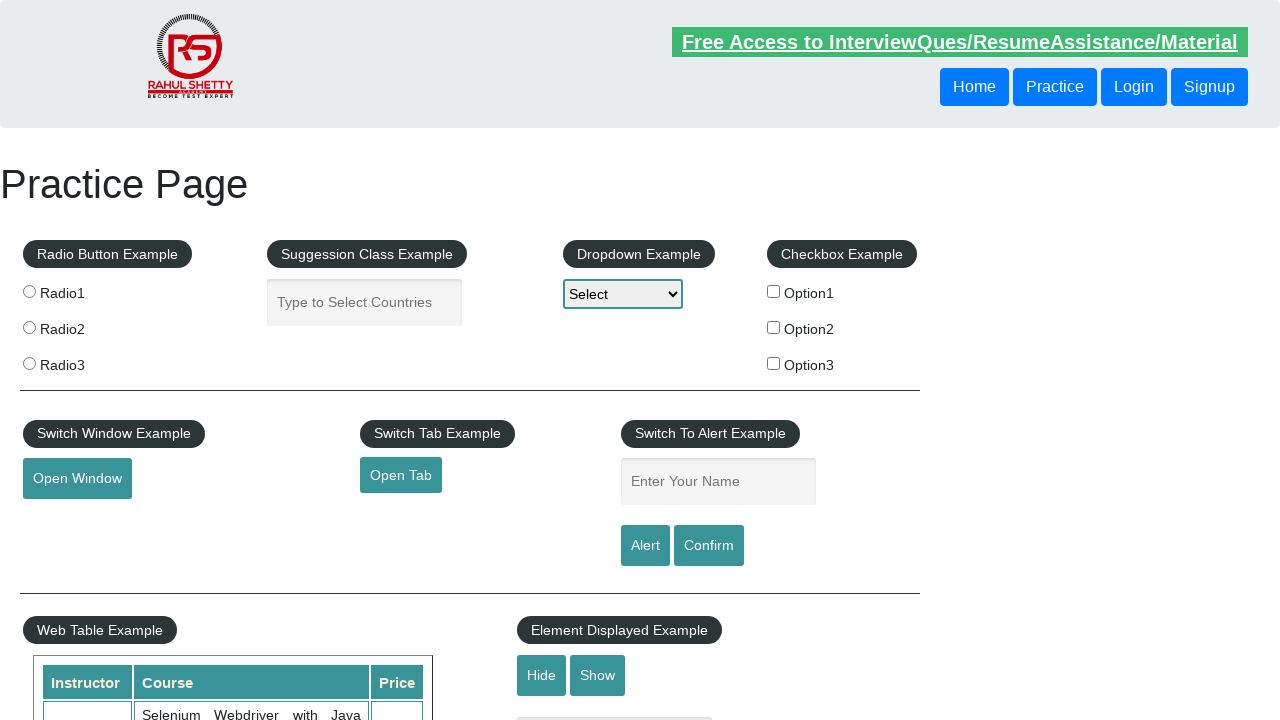

Clicked confirm button to trigger confirm dialog at (709, 546) on input#confirmbtn
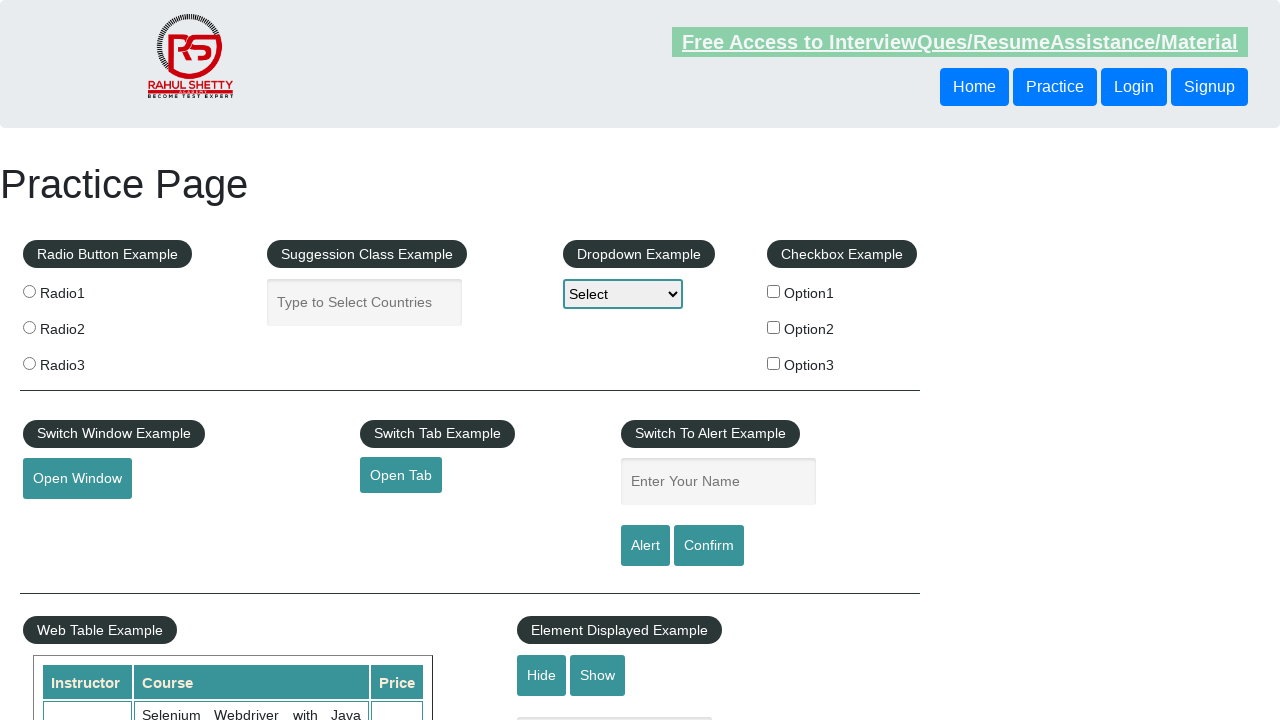

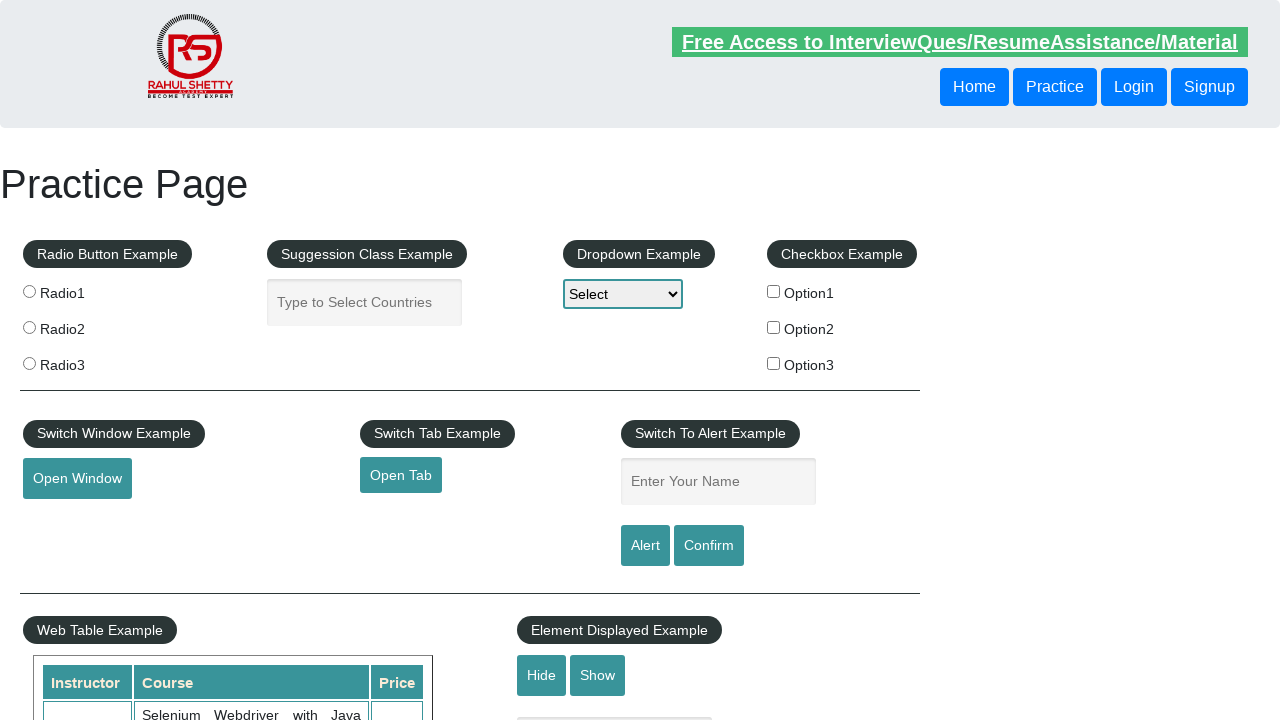